Tests editing a todo item by double-clicking it, filling in new text, and pressing Enter

Starting URL: https://demo.playwright.dev/todomvc

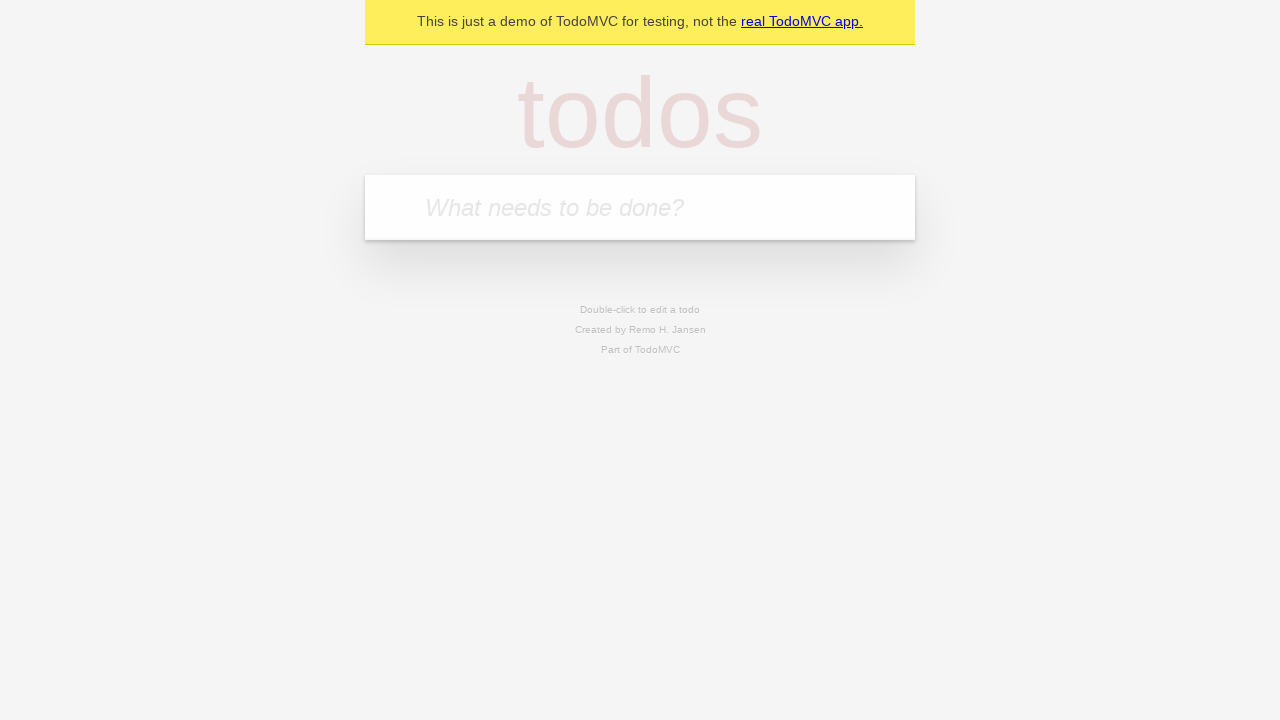

Filled todo input with 'buy some cheese' on internal:attr=[placeholder="What needs to be done?"i]
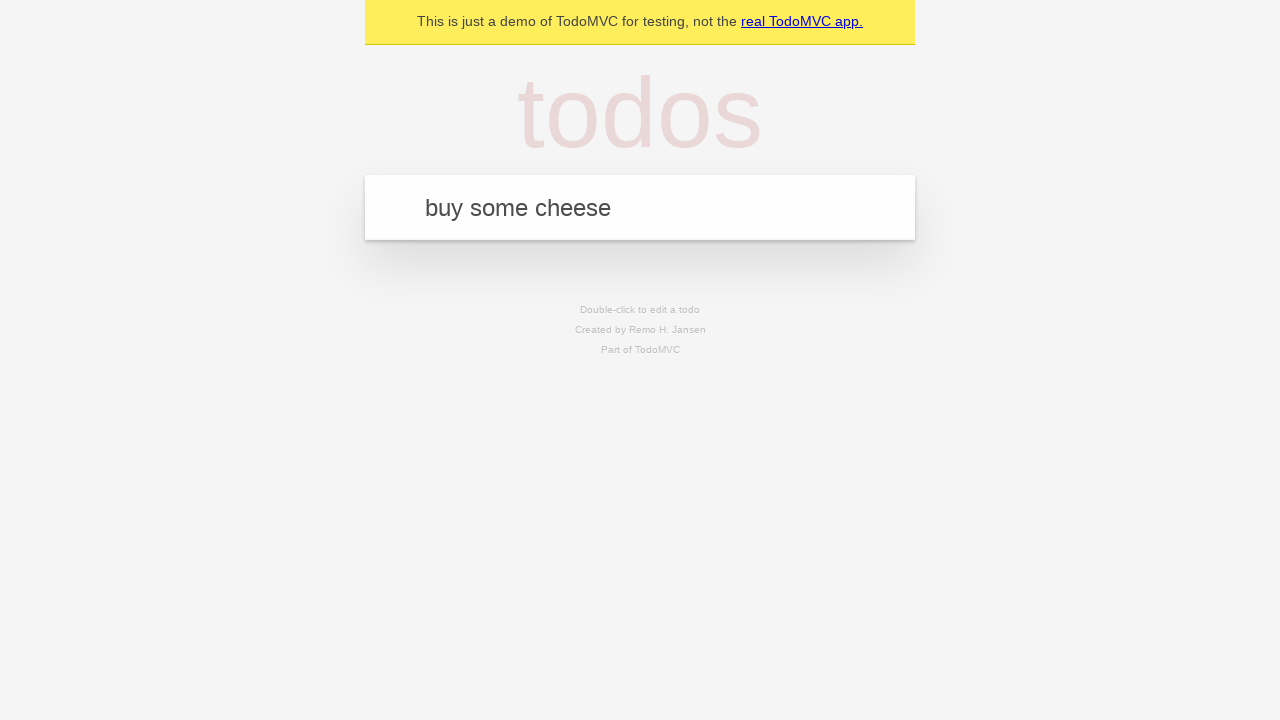

Pressed Enter to add first todo item on internal:attr=[placeholder="What needs to be done?"i]
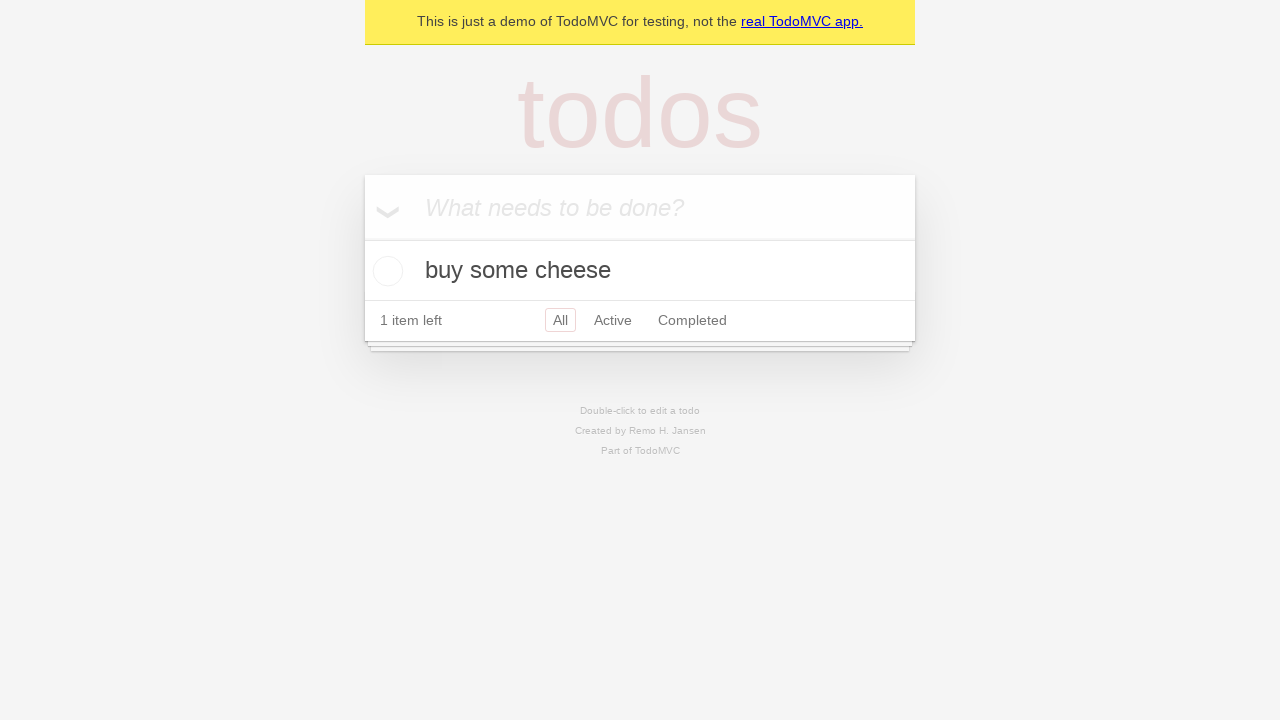

Filled todo input with 'feed the cat' on internal:attr=[placeholder="What needs to be done?"i]
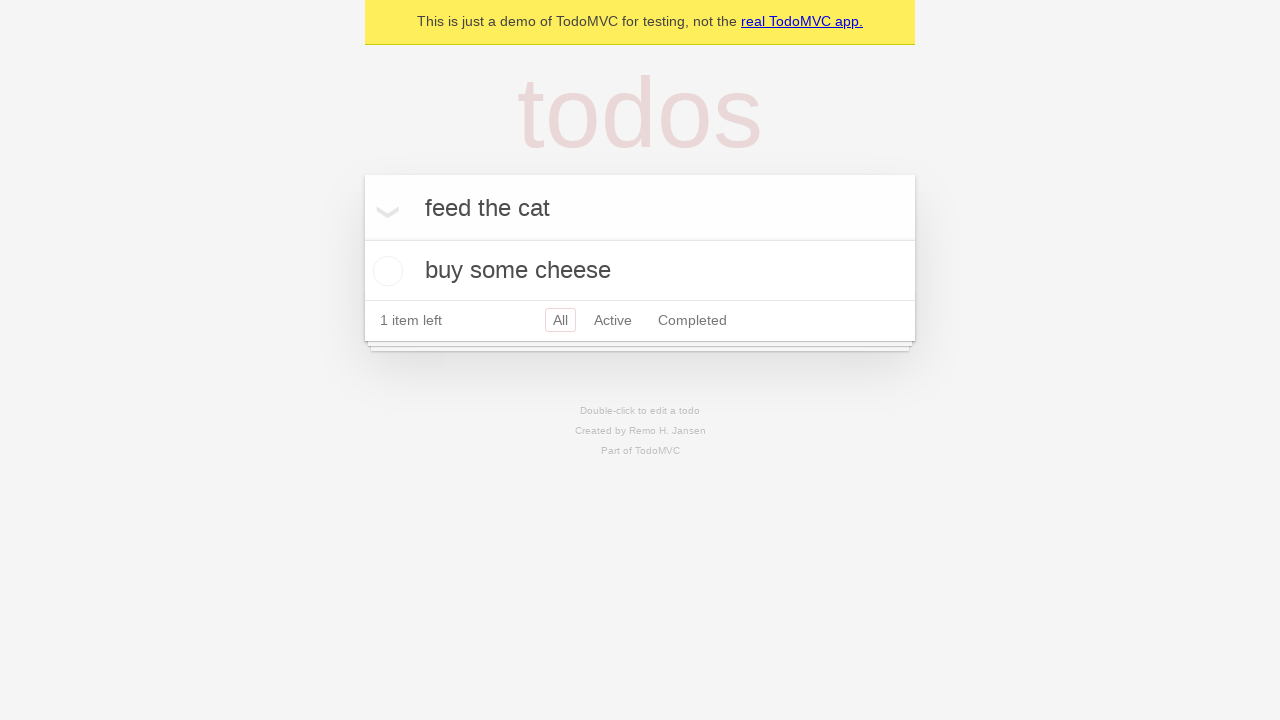

Pressed Enter to add second todo item on internal:attr=[placeholder="What needs to be done?"i]
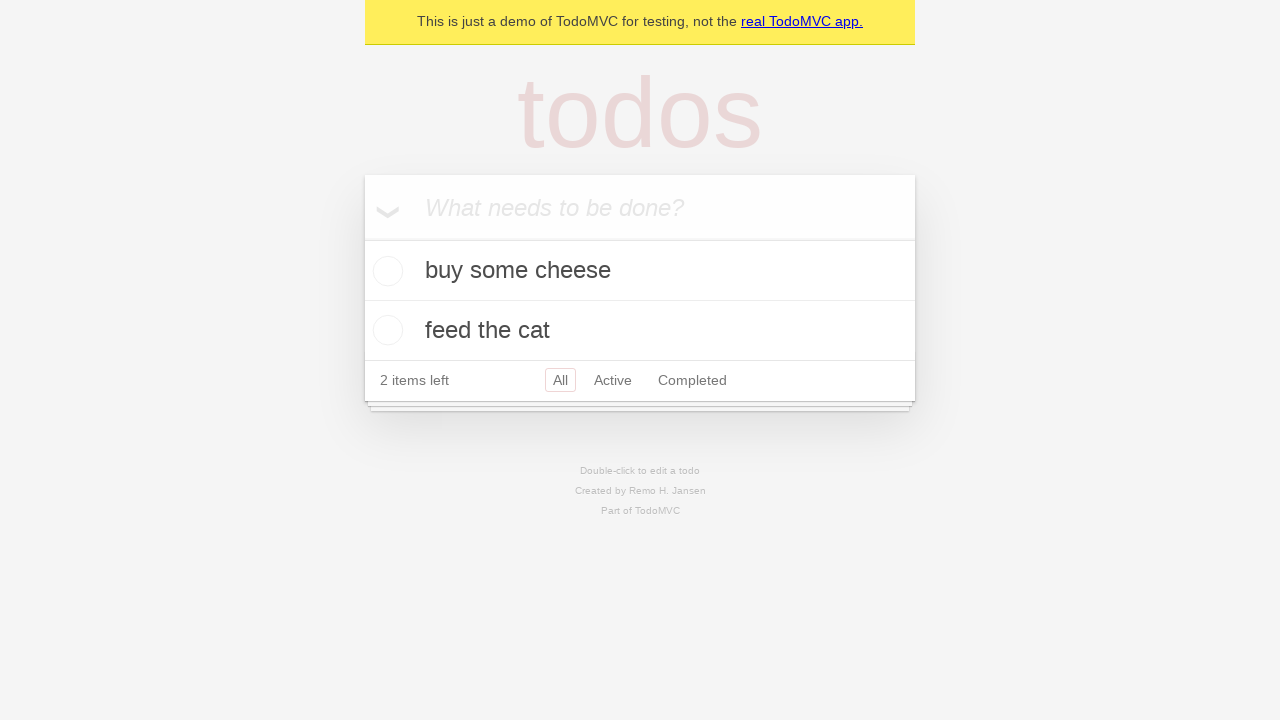

Filled todo input with 'book a doctors appointment' on internal:attr=[placeholder="What needs to be done?"i]
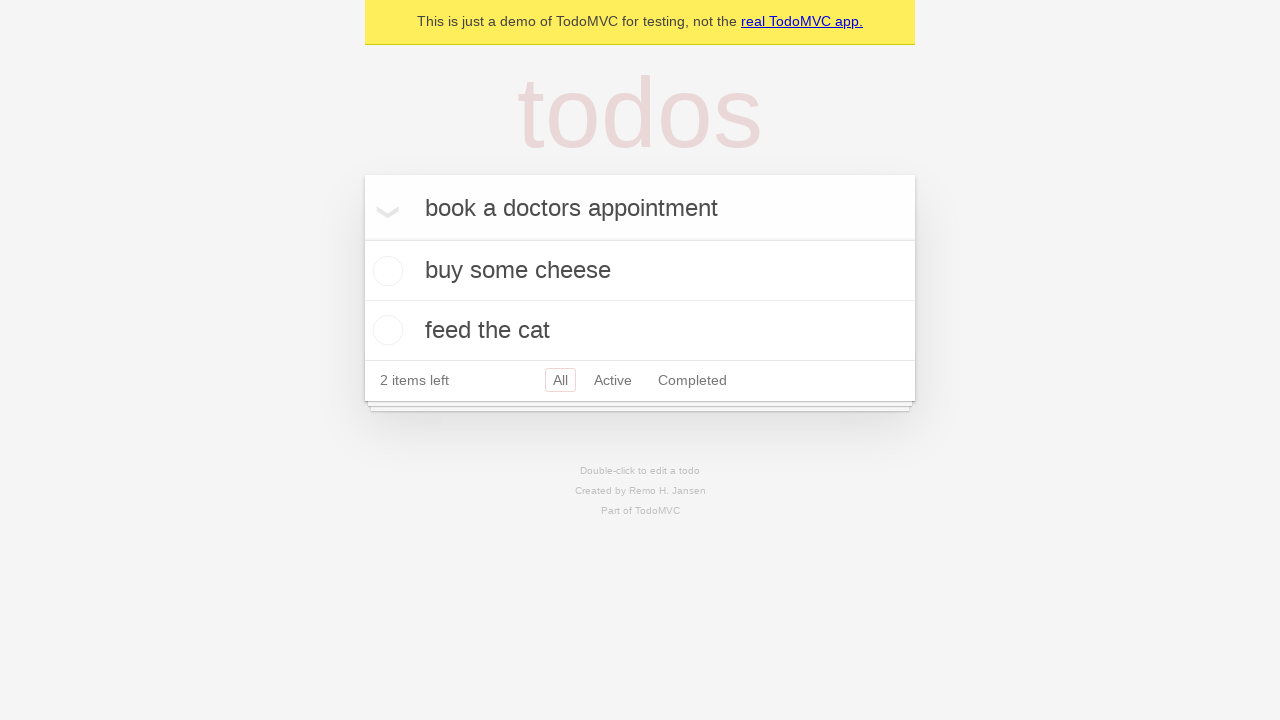

Pressed Enter to add third todo item on internal:attr=[placeholder="What needs to be done?"i]
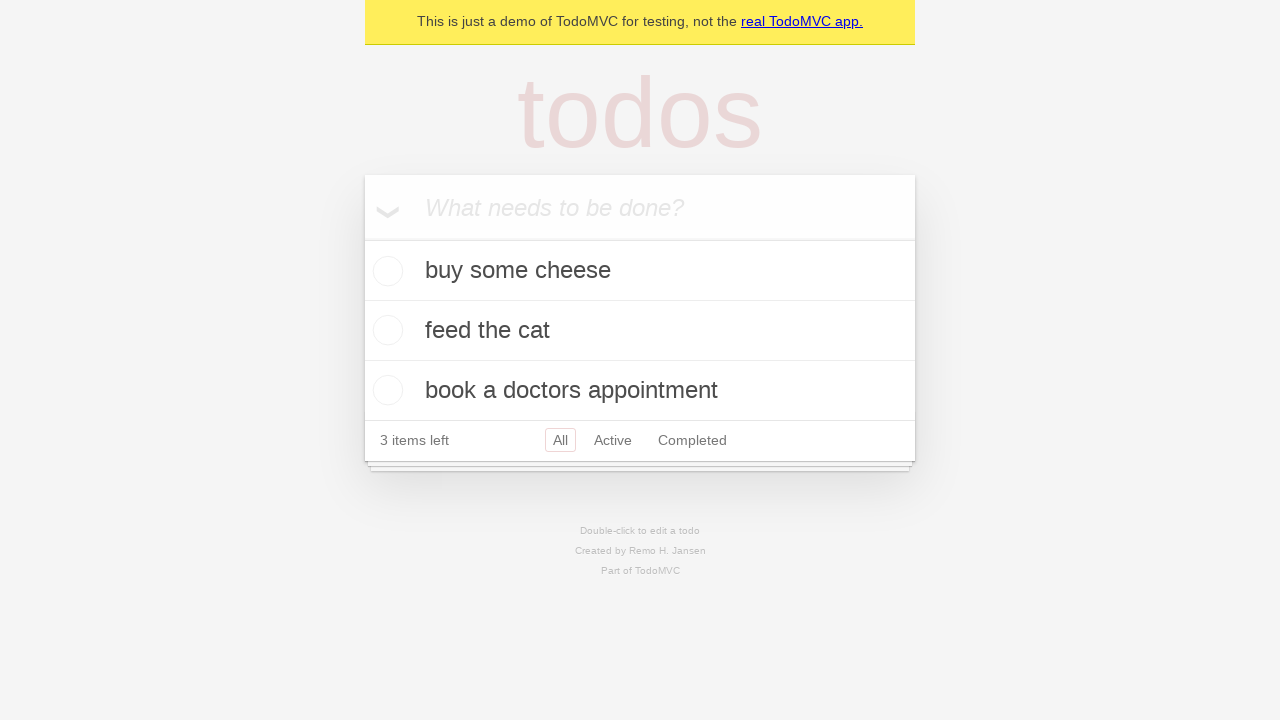

Double-clicked second todo item to enter edit mode at (640, 331) on internal:testid=[data-testid="todo-item"s] >> nth=1
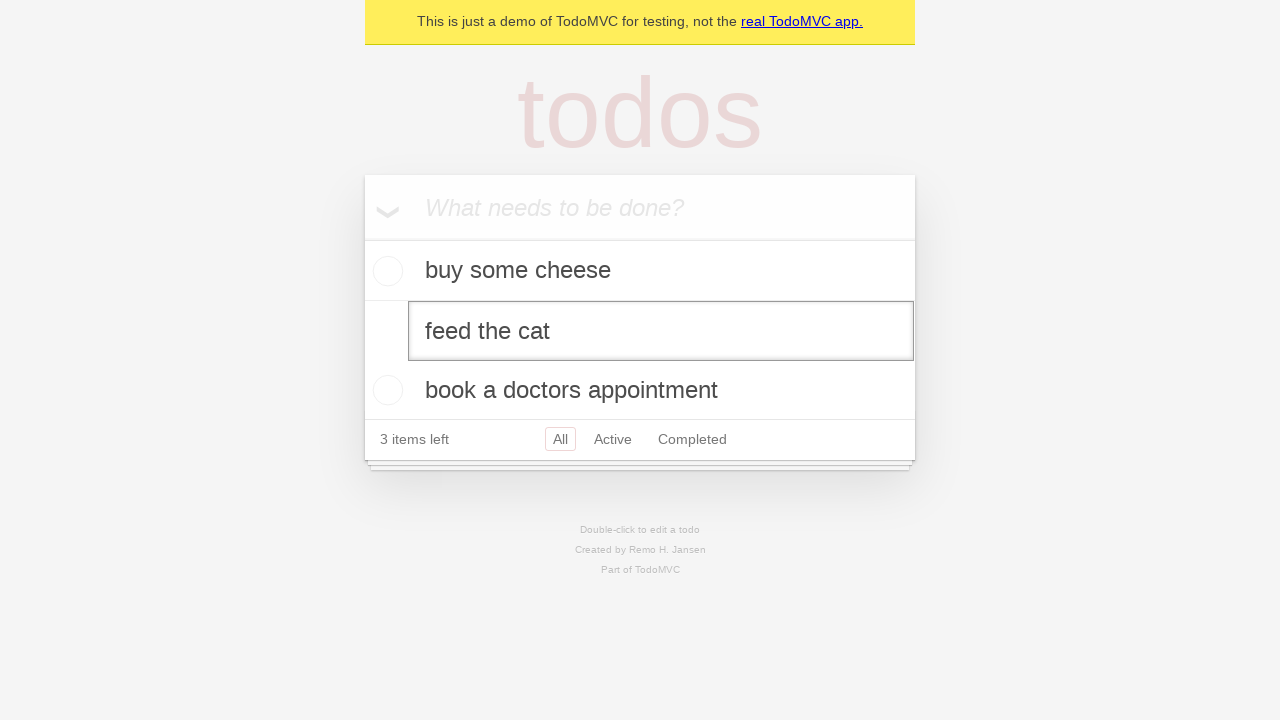

Filled edit textbox with 'buy some sausages' on internal:testid=[data-testid="todo-item"s] >> nth=1 >> internal:role=textbox[nam
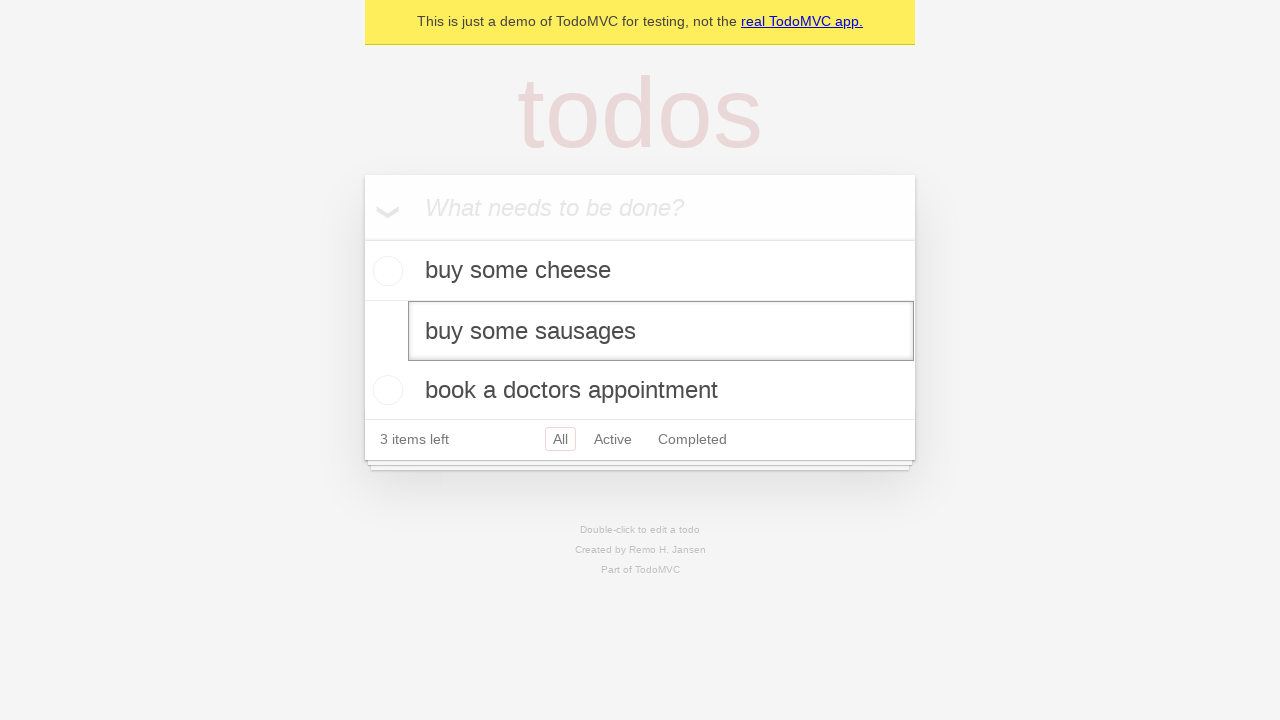

Pressed Enter to confirm the edited todo text on internal:testid=[data-testid="todo-item"s] >> nth=1 >> internal:role=textbox[nam
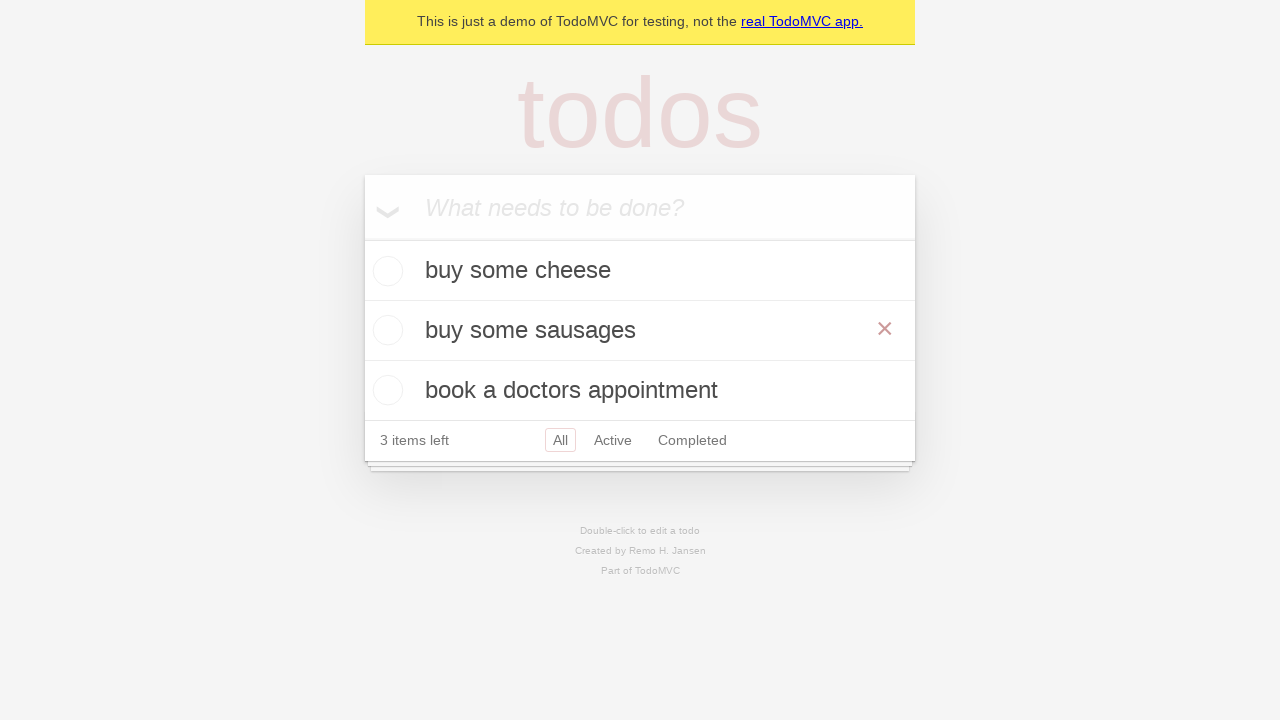

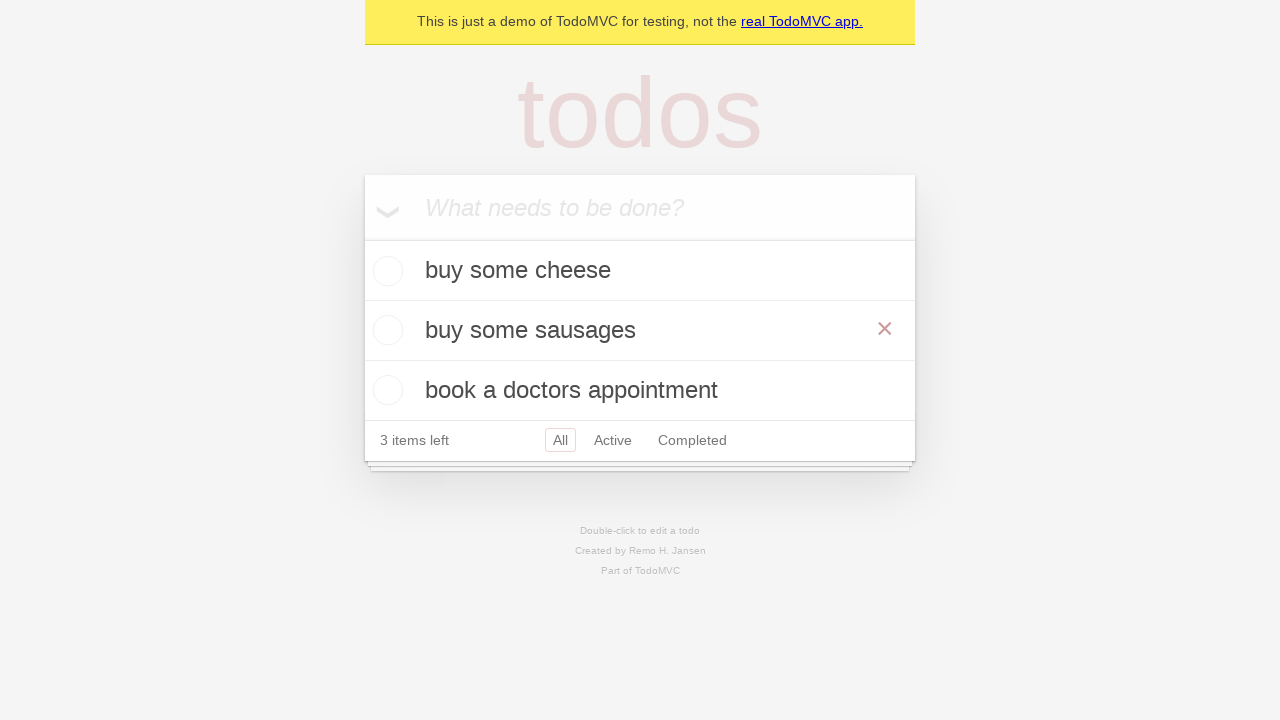